Tests handling of different types of JavaScript alerts - accepting a simple alert, dismissing a confirm dialog, and entering text in a prompt dialog

Starting URL: https://syntaxprojects.com/javascript-alert-box-demo.php

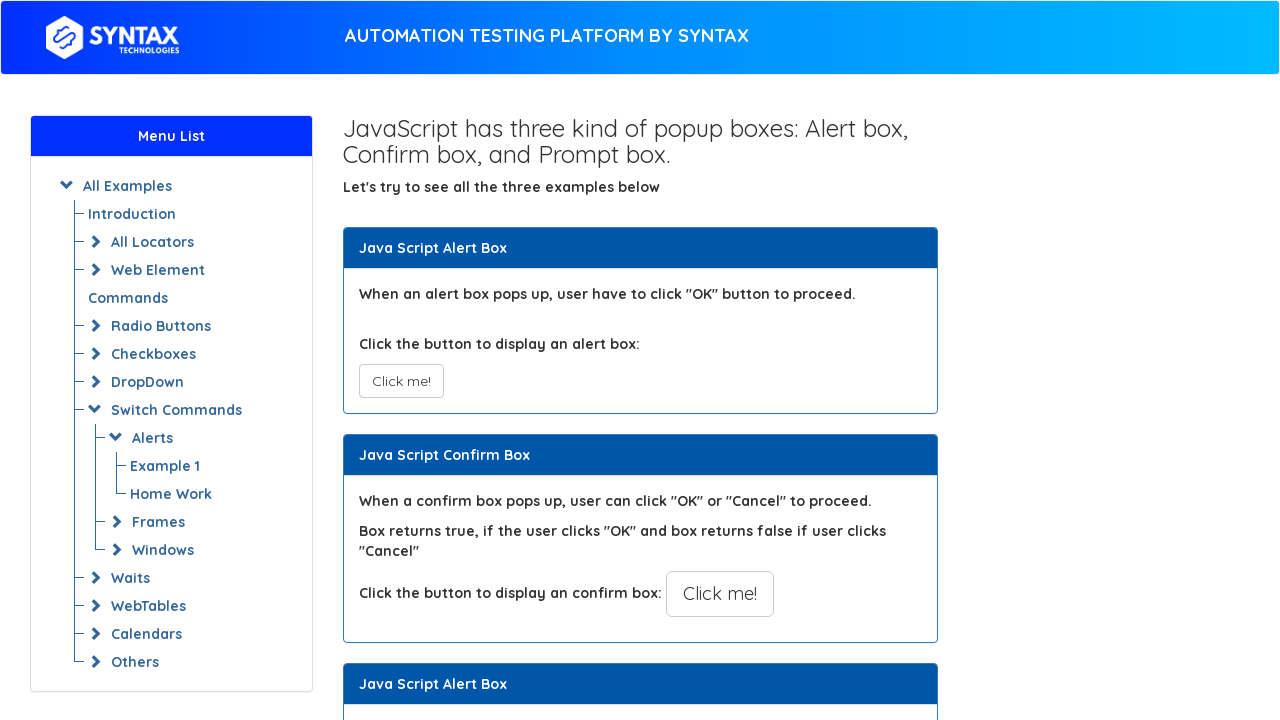

Clicked button to trigger simple alert at (401, 381) on xpath=//button[@onclick='myAlertFunction()']
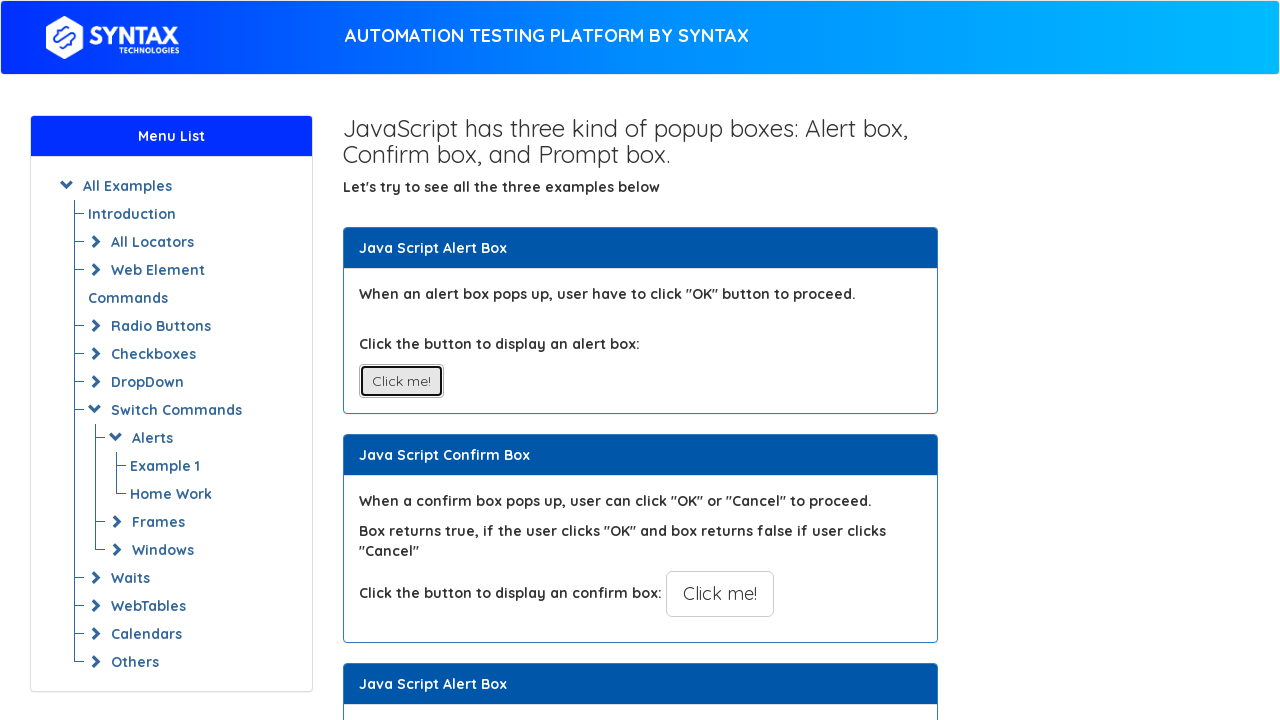

Set up handler to accept simple alert
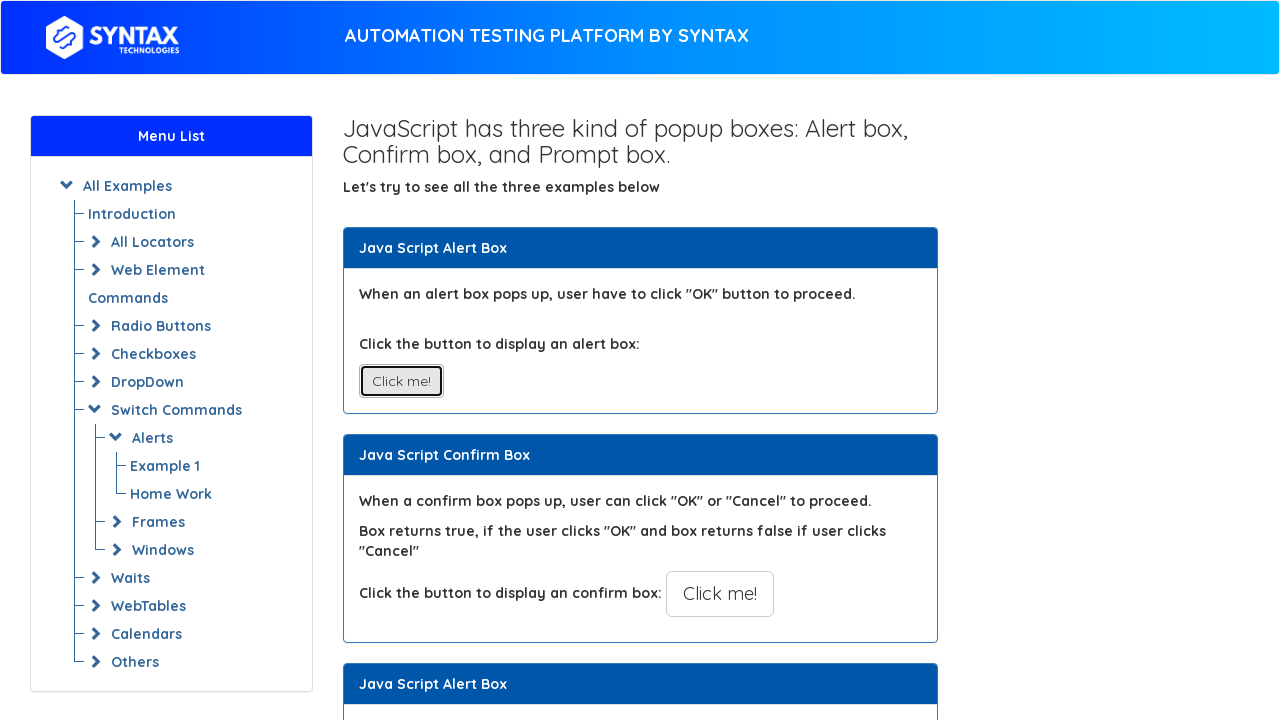

Clicked button to trigger confirm dialog at (720, 594) on xpath=//button[@onclick='myConfirmFunction()']
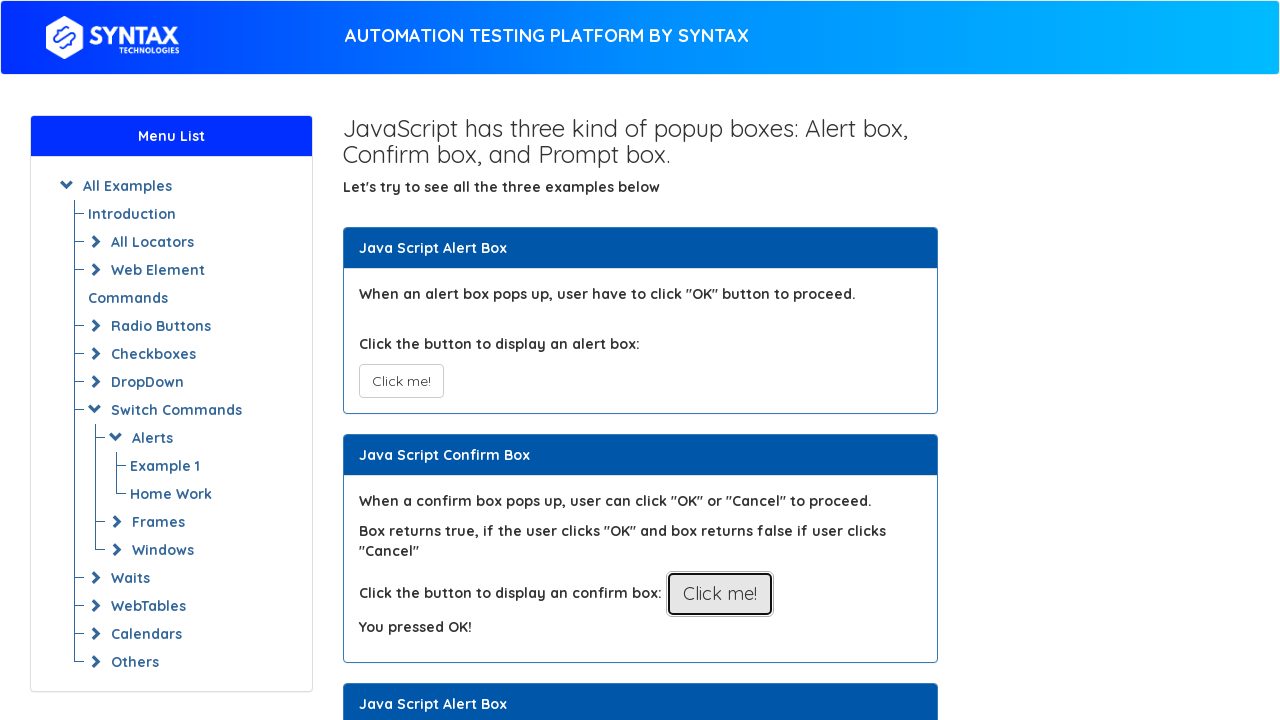

Set up handler to dismiss confirm dialog
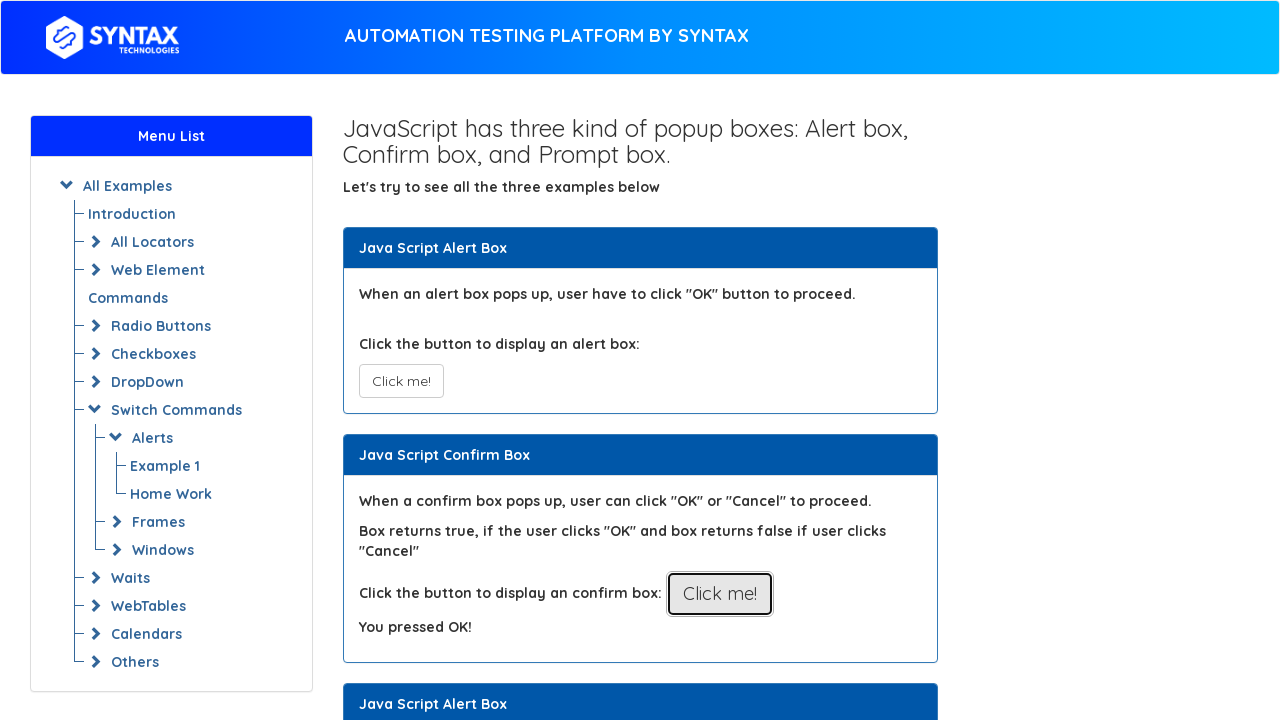

Clicked button to trigger prompt dialog at (714, 360) on xpath=//button[@onclick='myPromptFunction()']
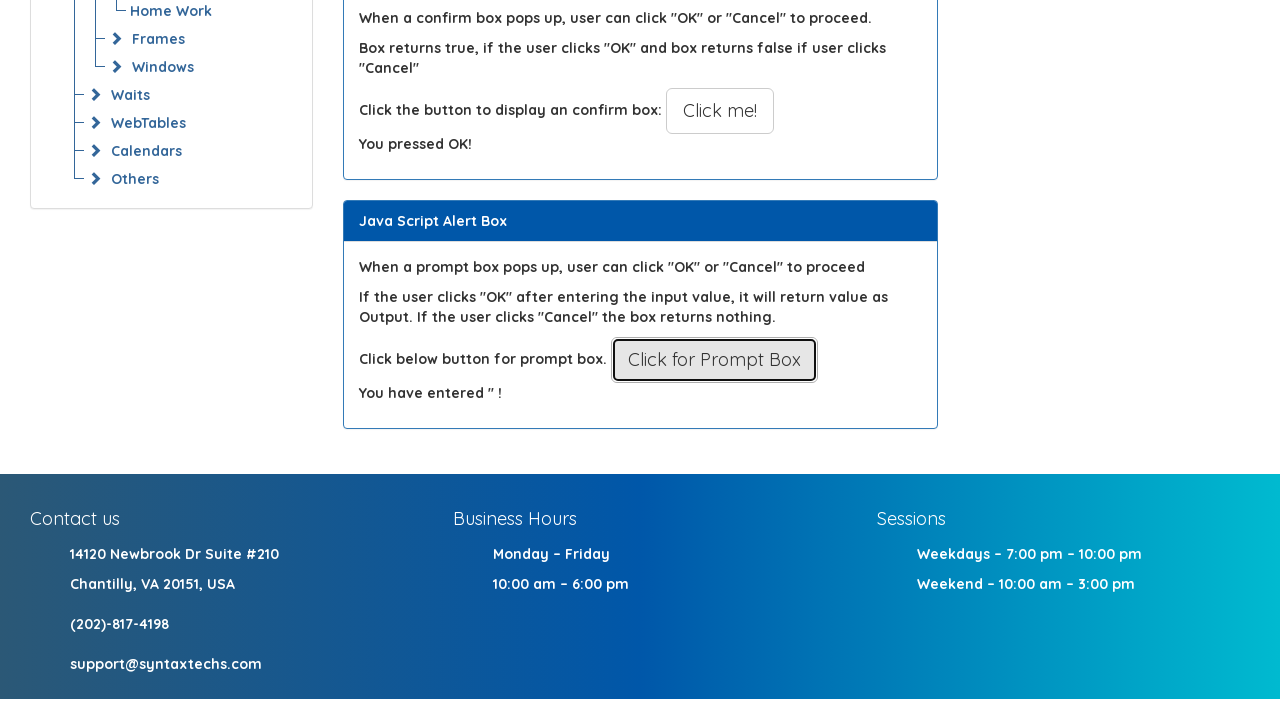

Set up handler to accept prompt dialog with text 'Merve'
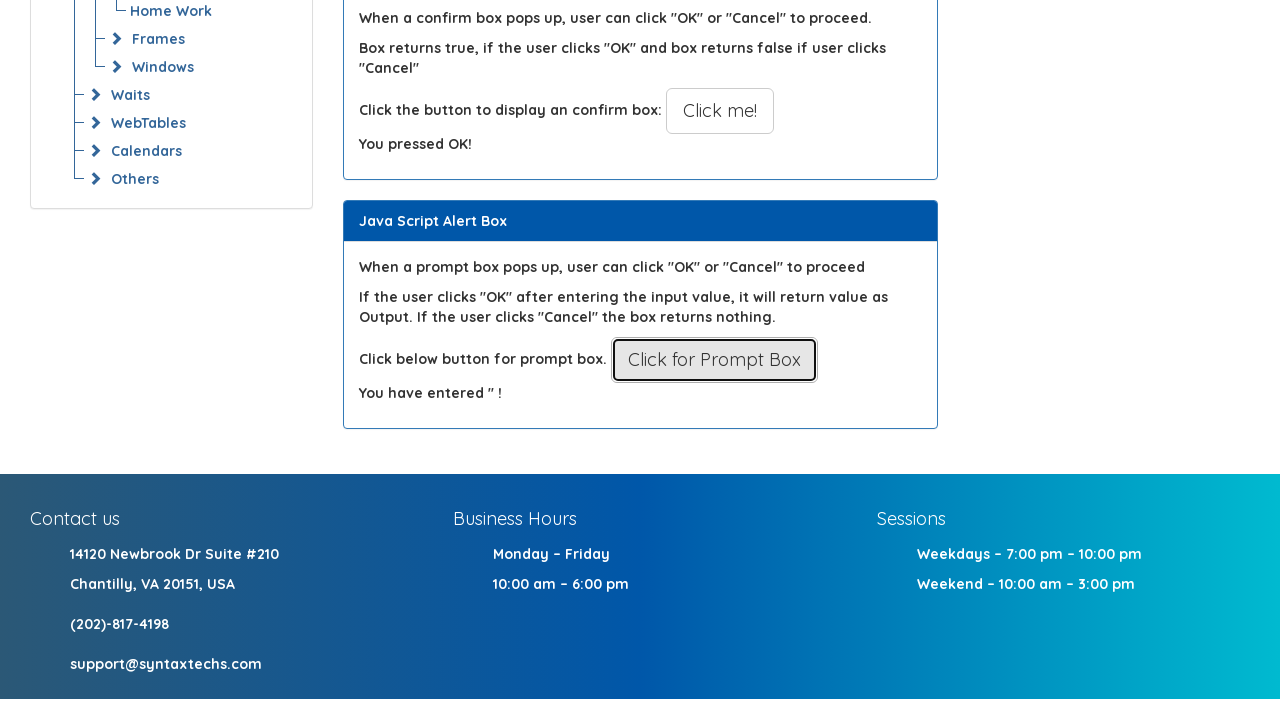

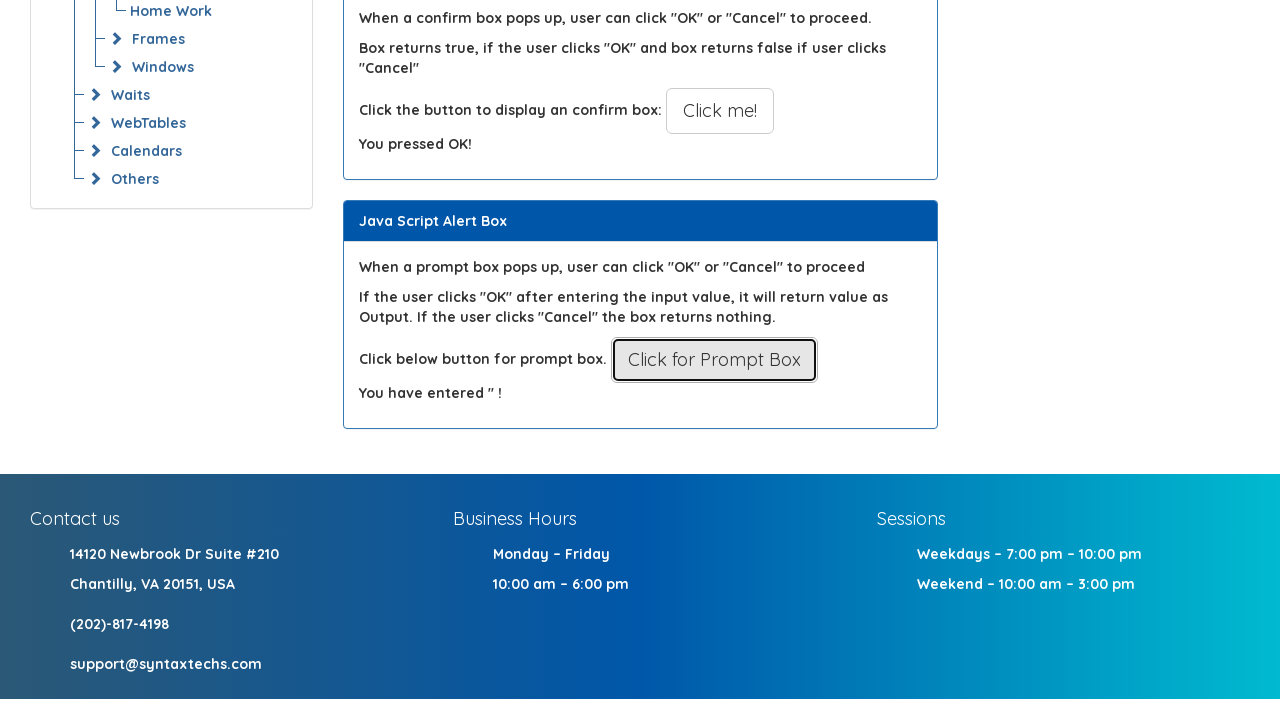